Tests checkbox interactions by clicking three different checkboxes on the page

Starting URL: https://formy-project.herokuapp.com/checkbox

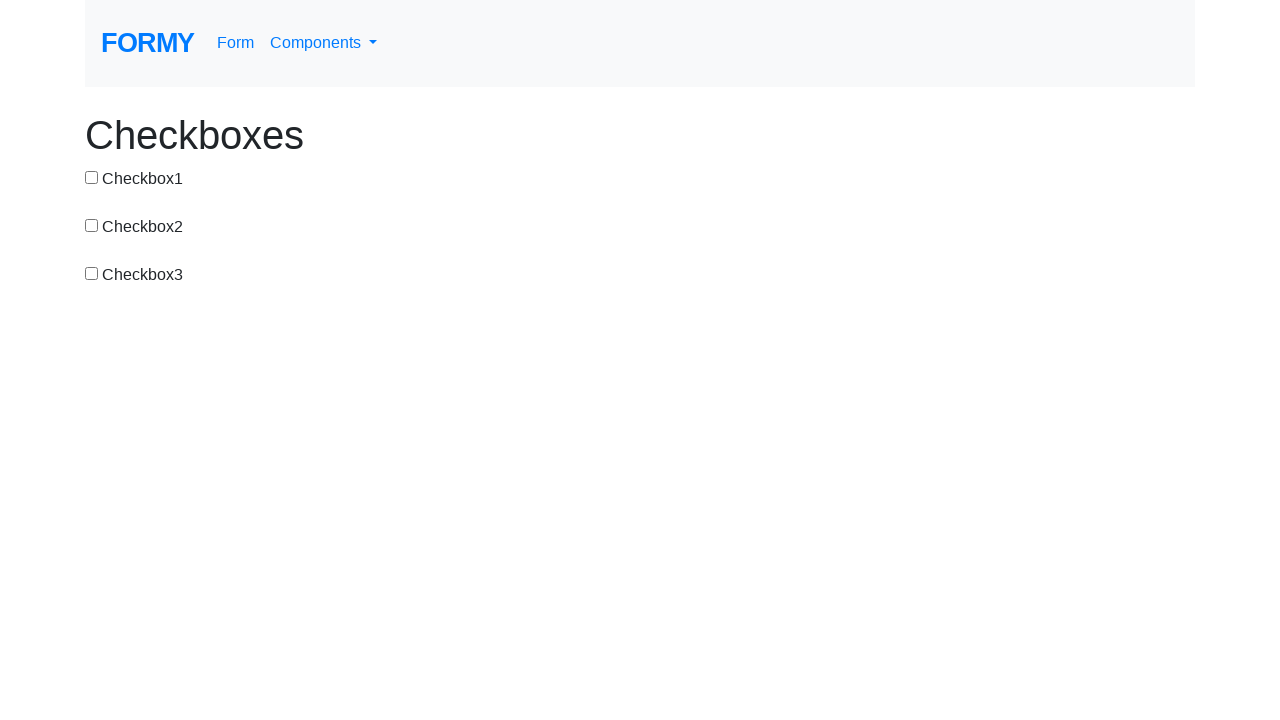

Clicked first checkbox using CSS selector at (92, 177) on input[type='checkbox']
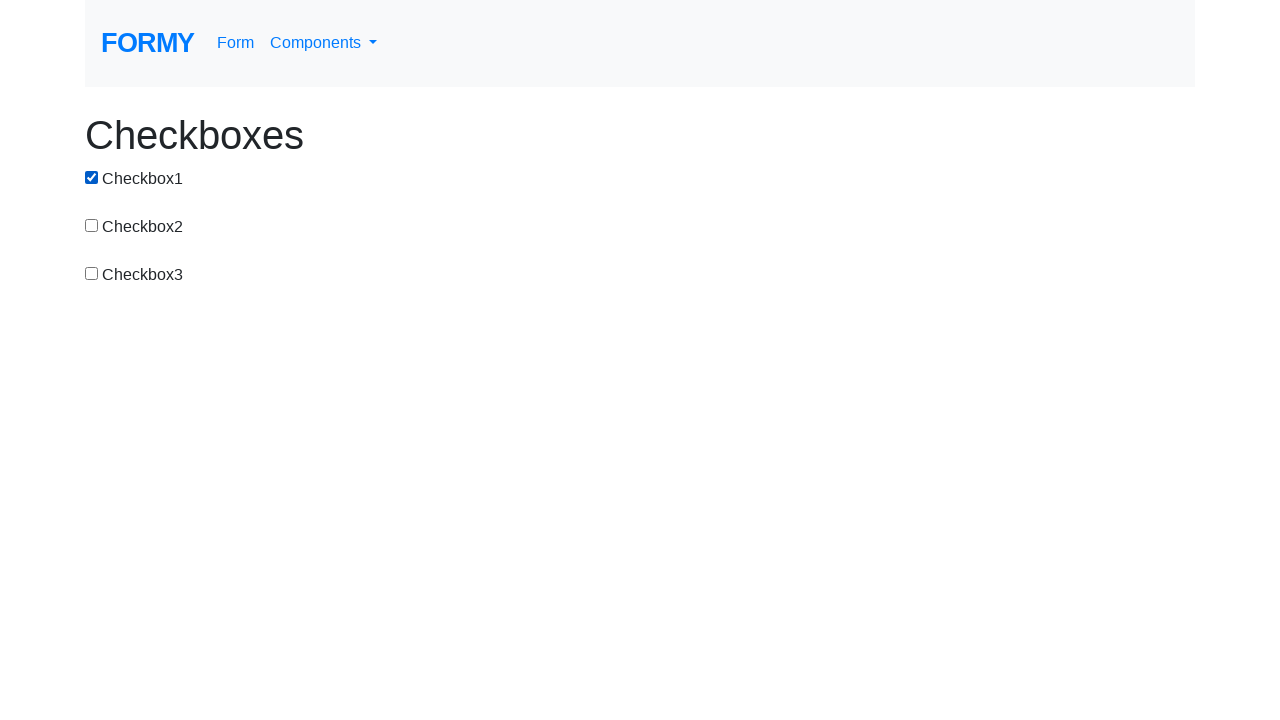

Clicked second checkbox using ID selector at (92, 225) on #checkbox-2
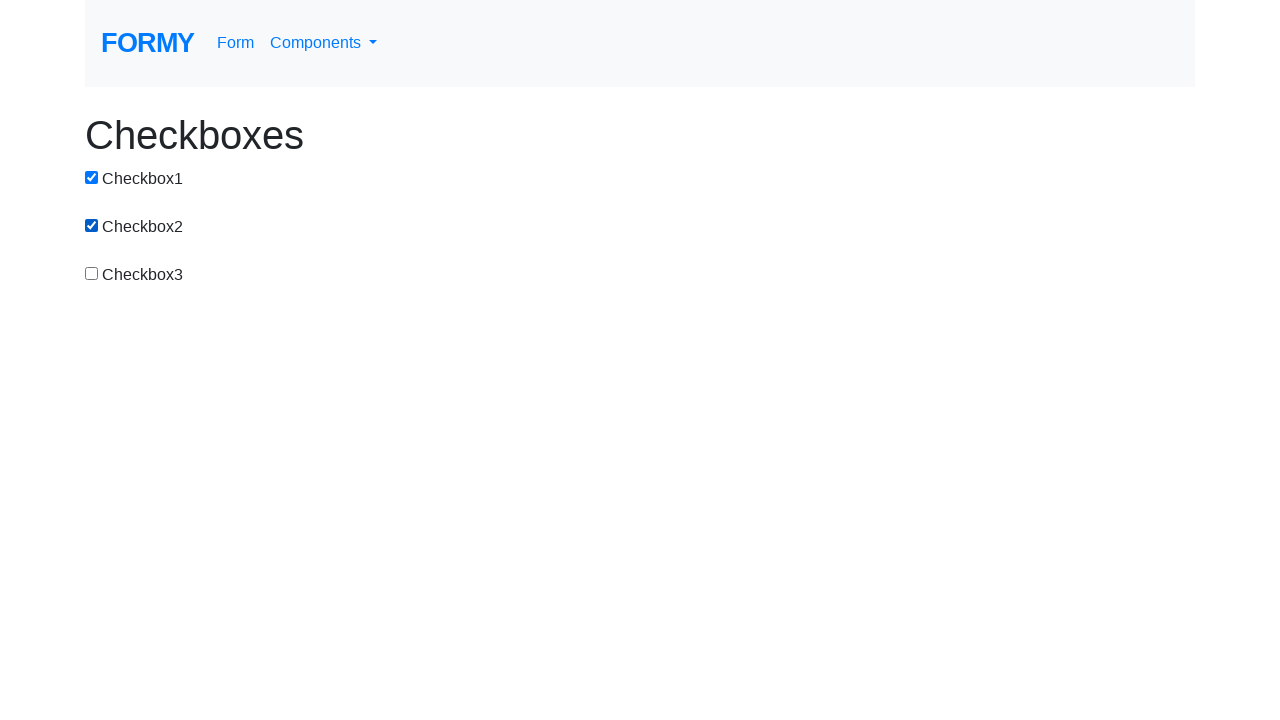

Clicked third checkbox using value attribute selector at (92, 273) on input[value='checkbox-3']
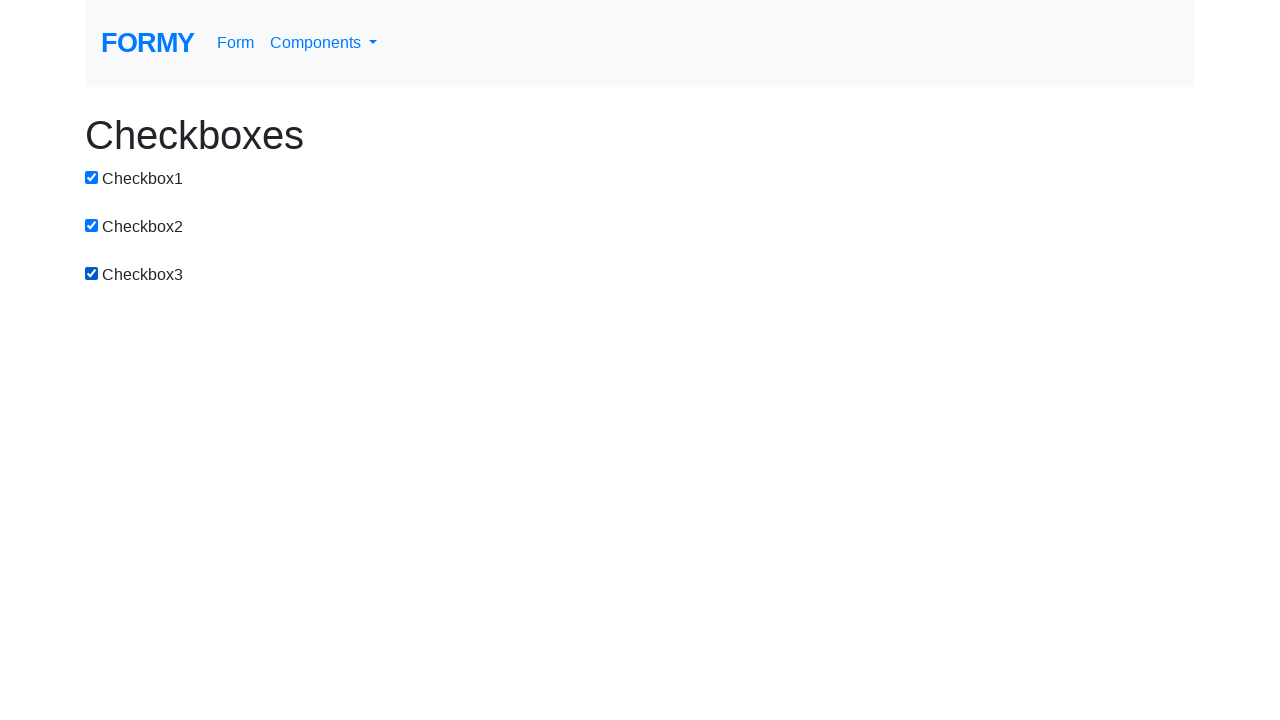

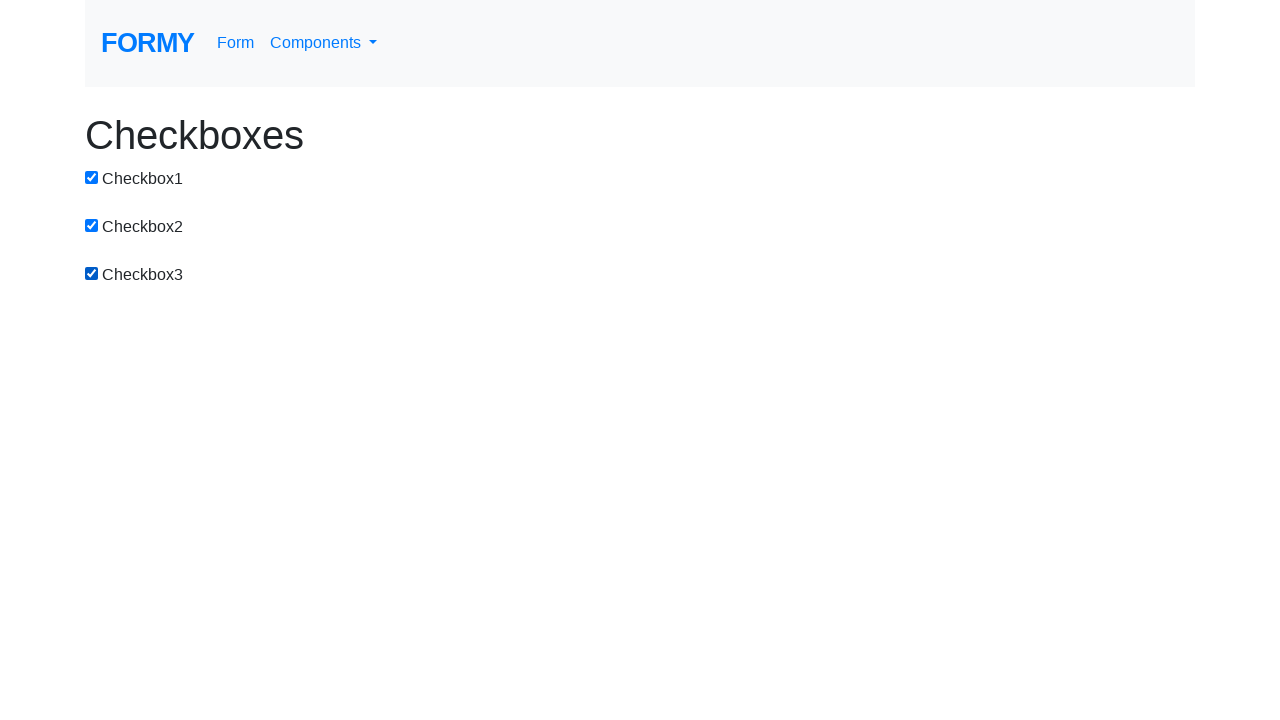